Tests the passenger selection dropdown on SpiceJet website by incrementing adult passengers count to 5 and verifying the updated text

Starting URL: https://beta.spicejet.com/

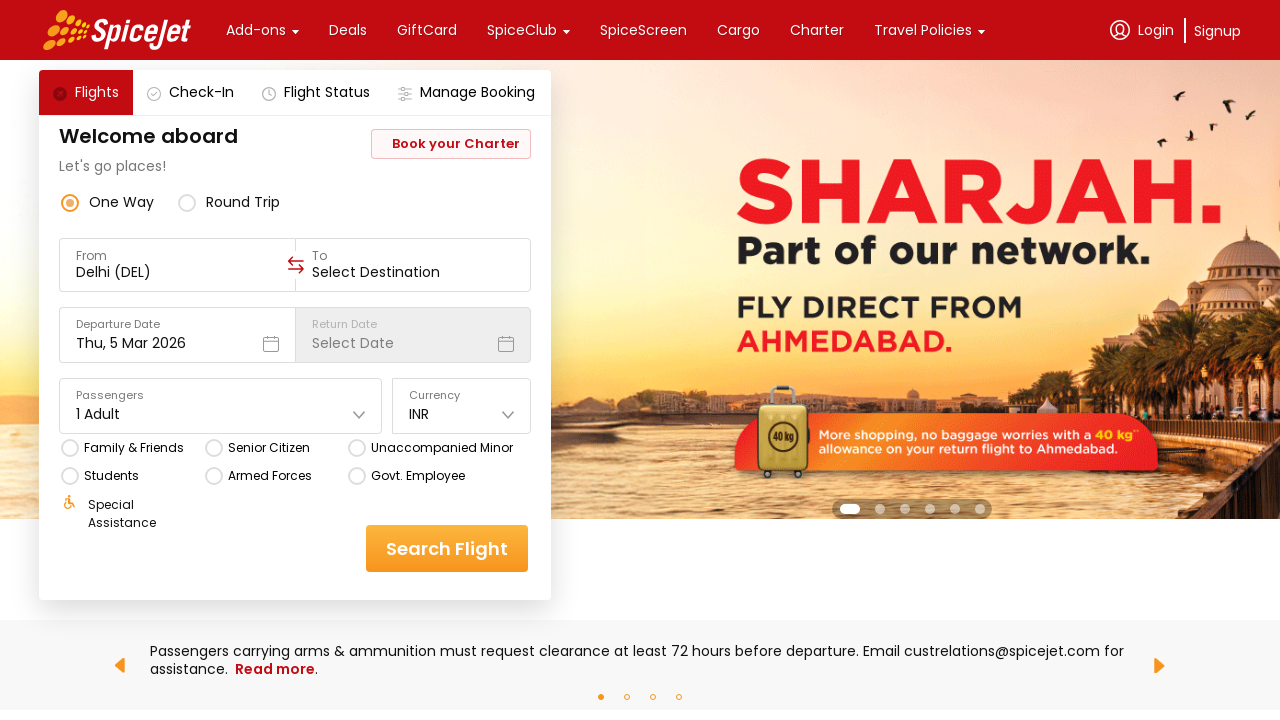

Clicked on passengers dropdown to open it at (221, 396) on div[class='css-1dbjc4n'] div div[class='css-76zvg2 css-bfa6kz r-1862ga2 r-1gkfh8
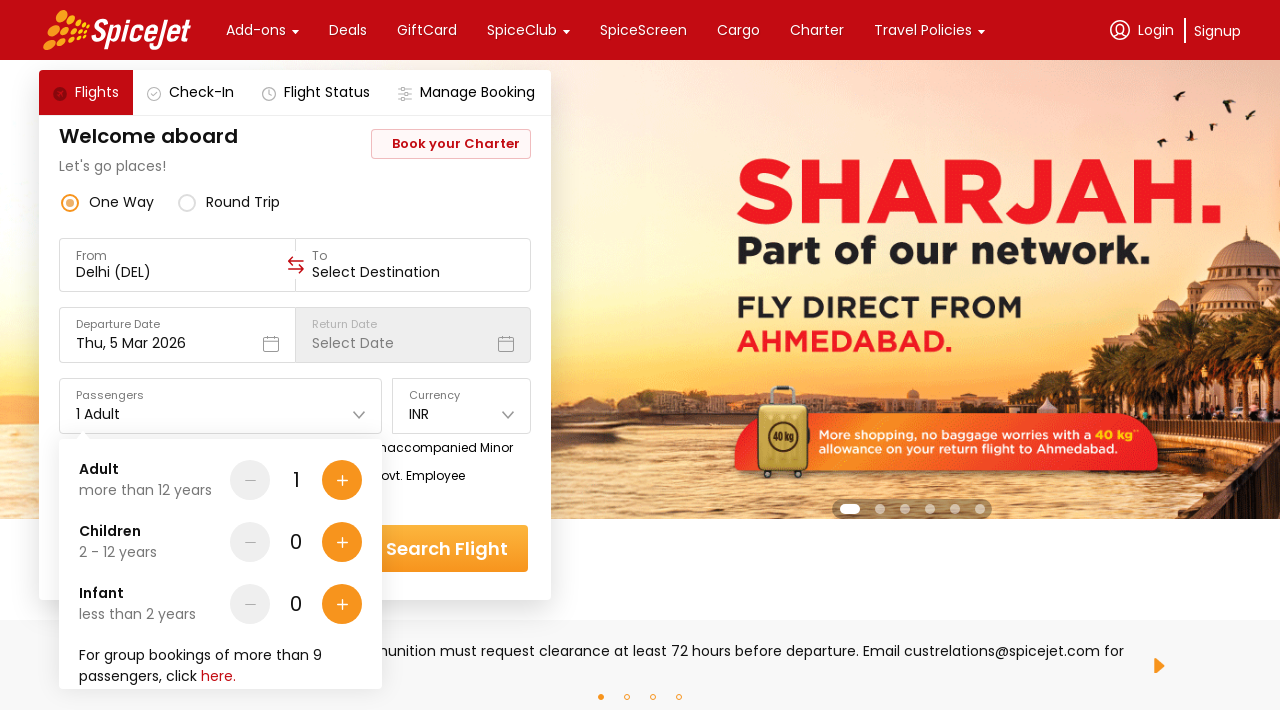

Clicked increment button to increase adult passengers count (iteration 1 of 4) at (342, 480) on xpath=//div[@class='css-1dbjc4n r-k8qxaj r-d9fdf6']//div[1]//div[2]//div[3]
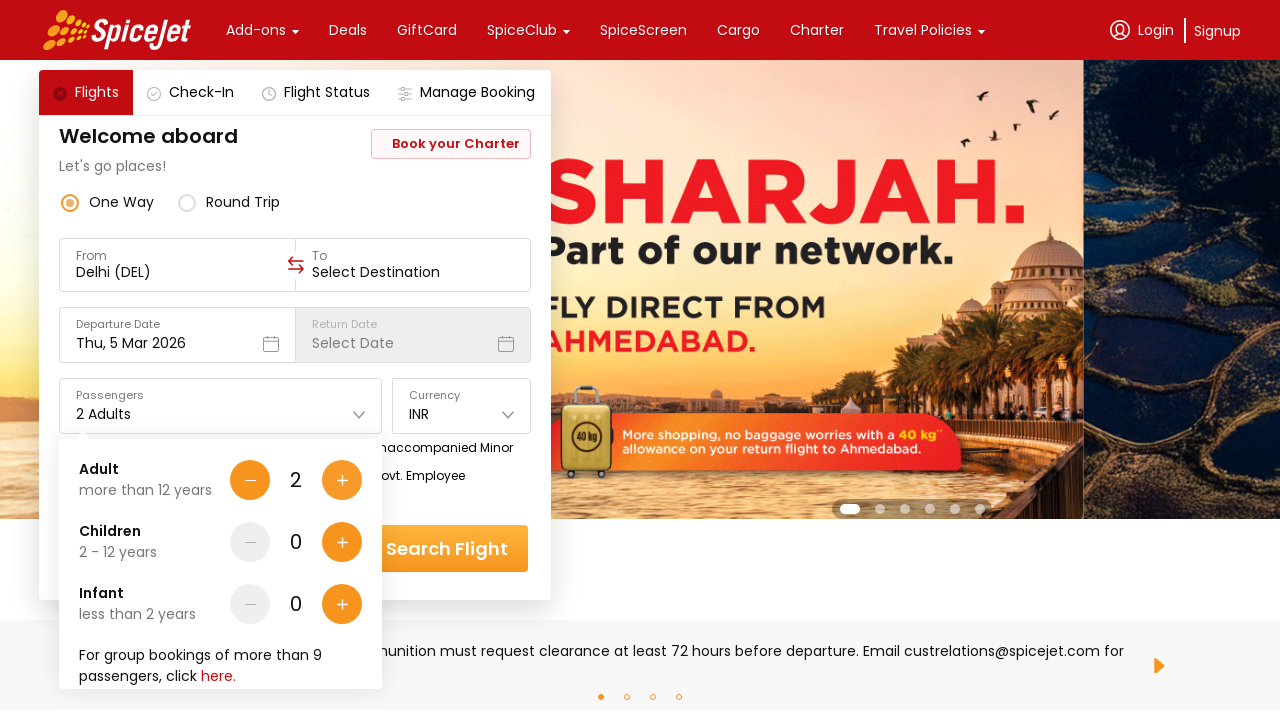

Clicked increment button to increase adult passengers count (iteration 2 of 4) at (342, 480) on xpath=//div[@class='css-1dbjc4n r-k8qxaj r-d9fdf6']//div[1]//div[2]//div[3]
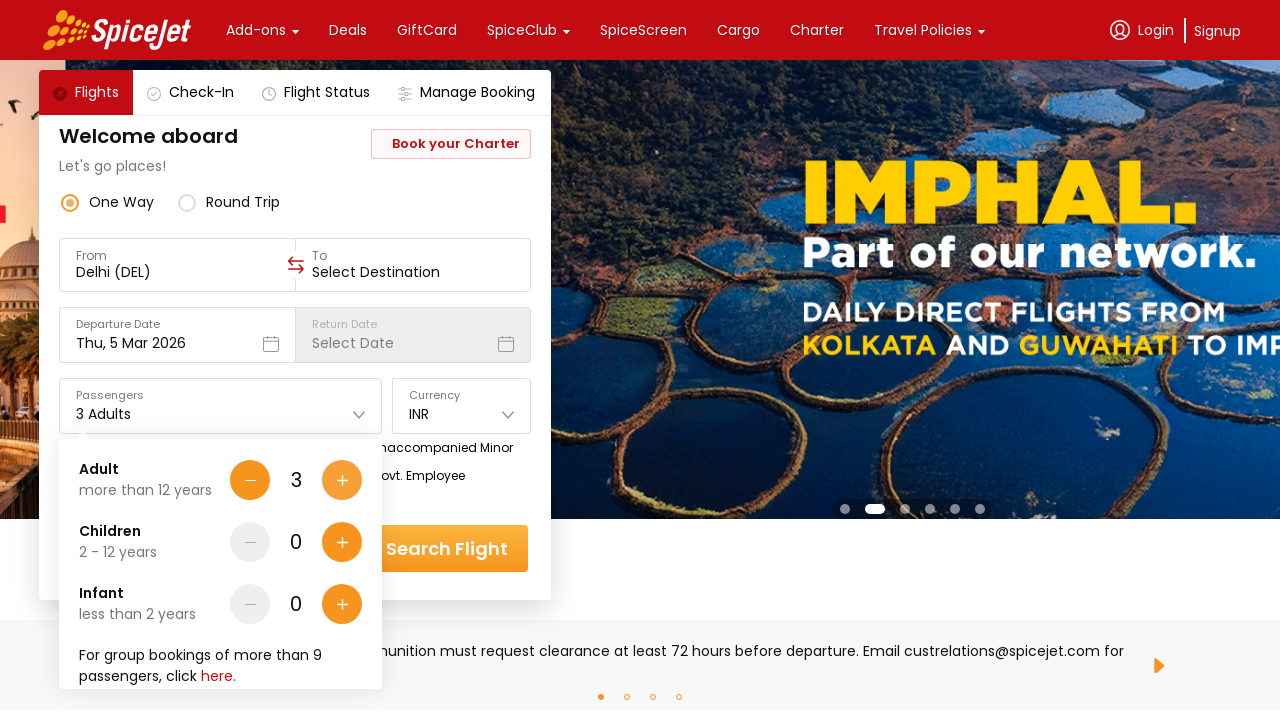

Clicked increment button to increase adult passengers count (iteration 3 of 4) at (342, 480) on xpath=//div[@class='css-1dbjc4n r-k8qxaj r-d9fdf6']//div[1]//div[2]//div[3]
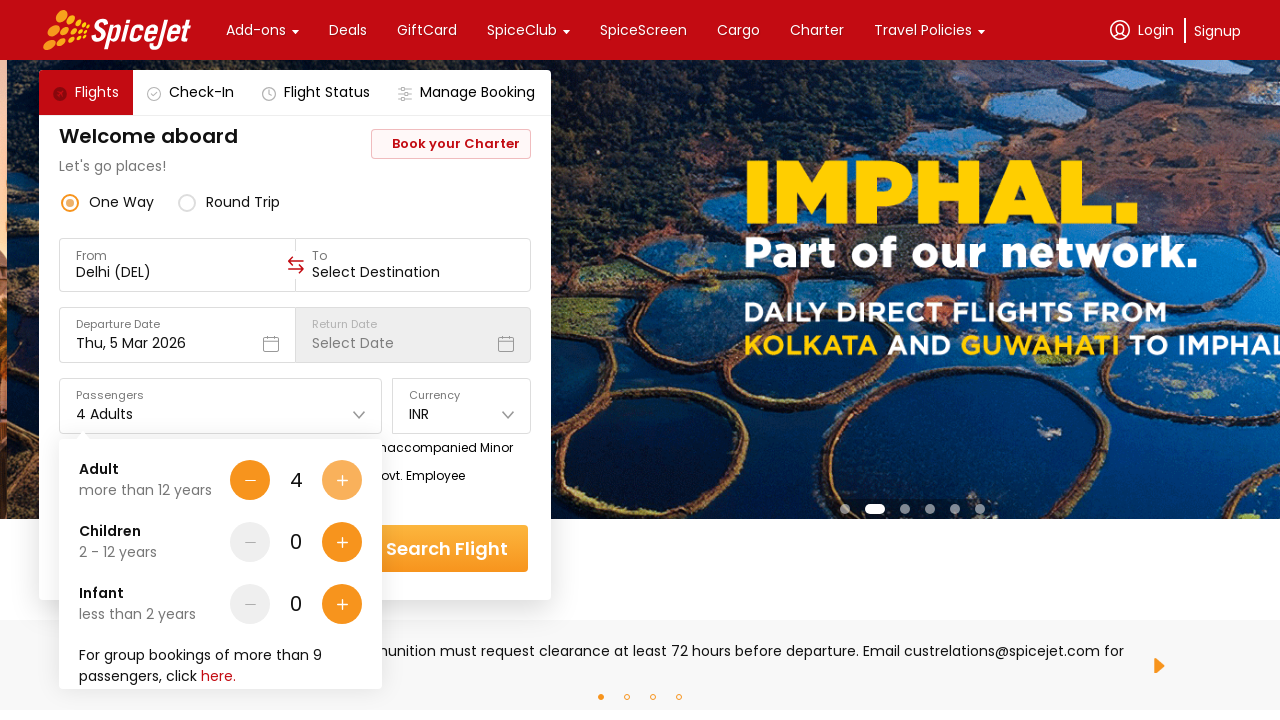

Clicked increment button to increase adult passengers count (iteration 4 of 4) at (342, 480) on xpath=//div[@class='css-1dbjc4n r-k8qxaj r-d9fdf6']//div[1]//div[2]//div[3]
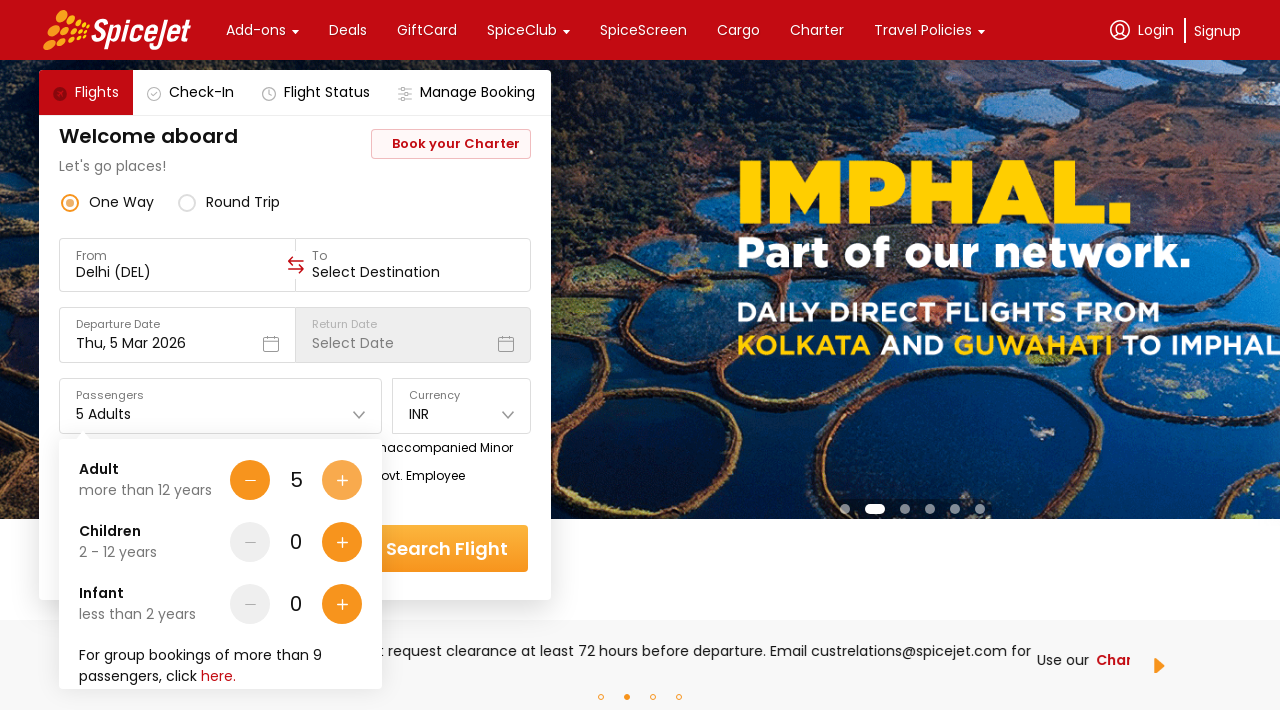

Verified that dropdown now displays '5 Adults'
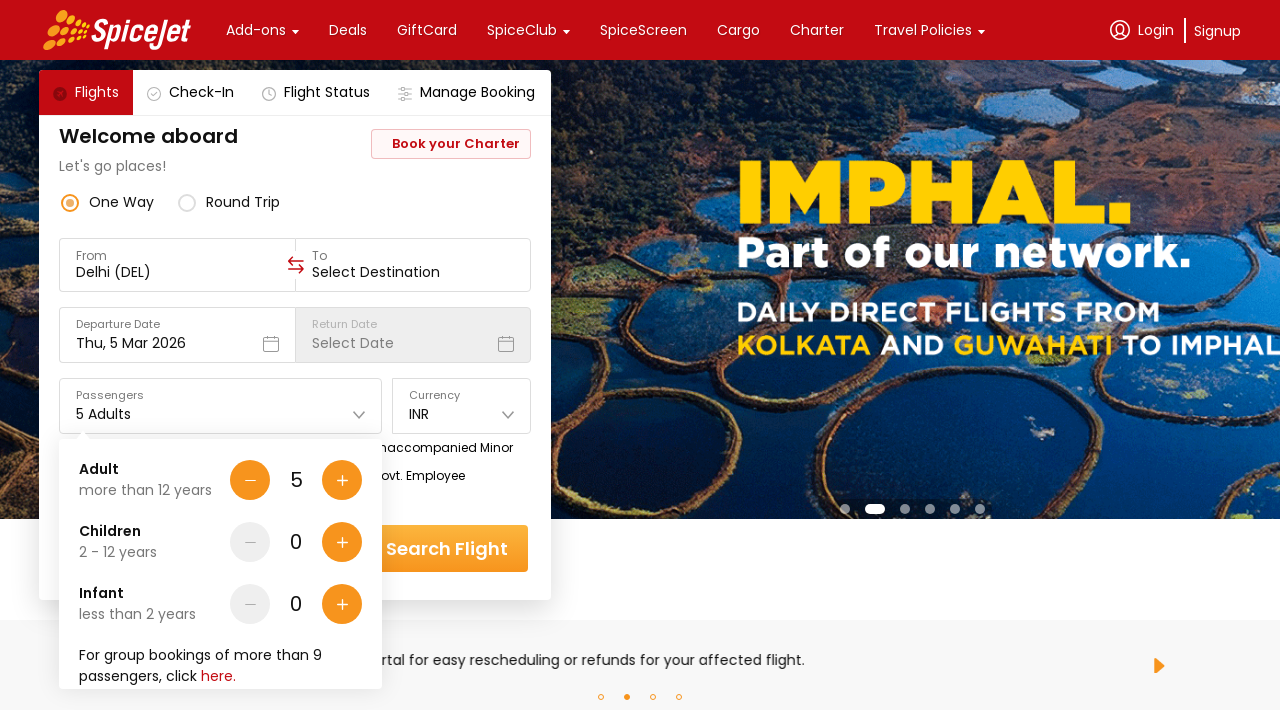

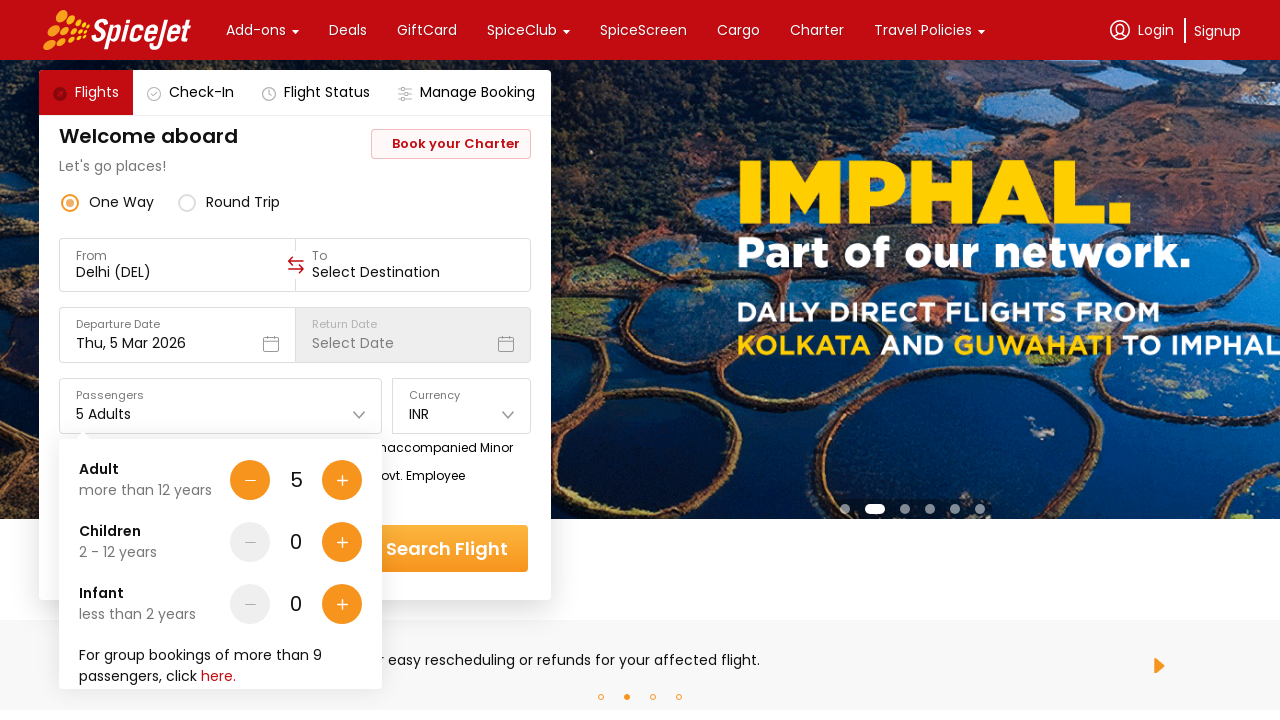